Robot captcha test that reads a value from the page, calculates a mathematical function, fills in the answer, checks a checkbox, selects a radiobutton, and submits the form

Starting URL: https://suninjuly.github.io/math.html

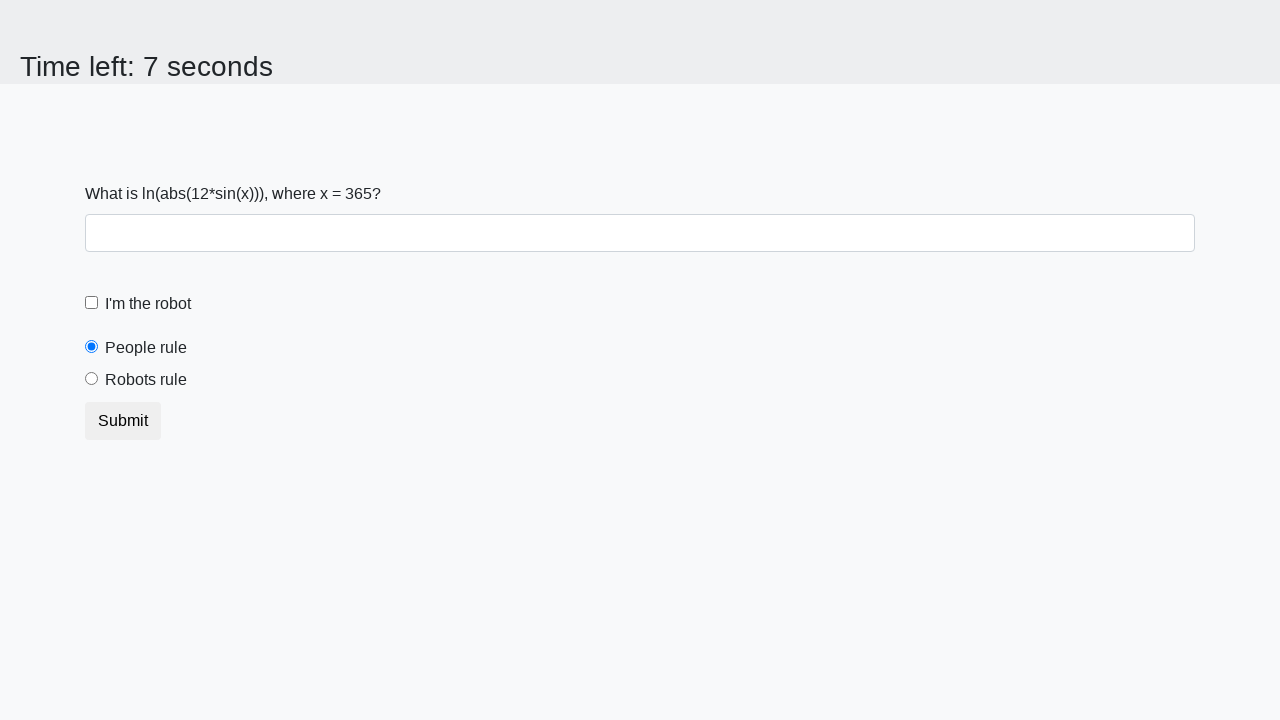

Read value of x from #input_value element
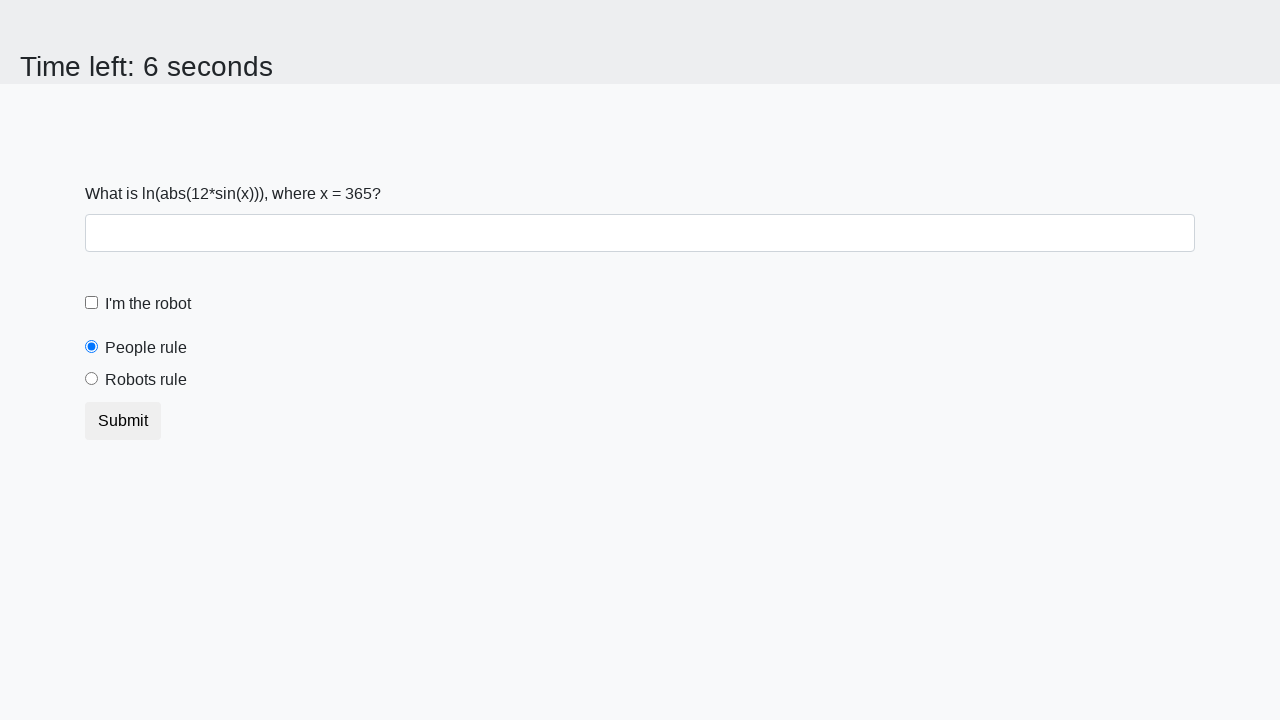

Calculated mathematical function result: 1.8761859153305938
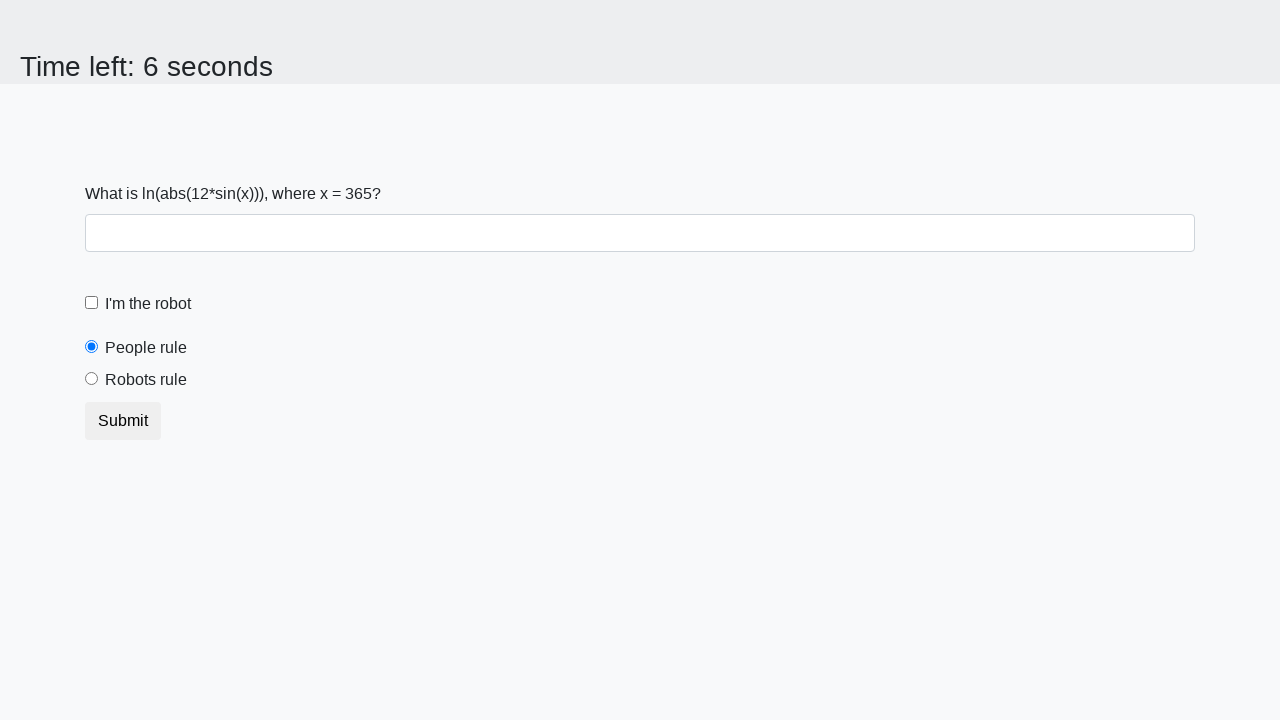

Filled answer field with calculated value: 1.8761859153305938 on #answer
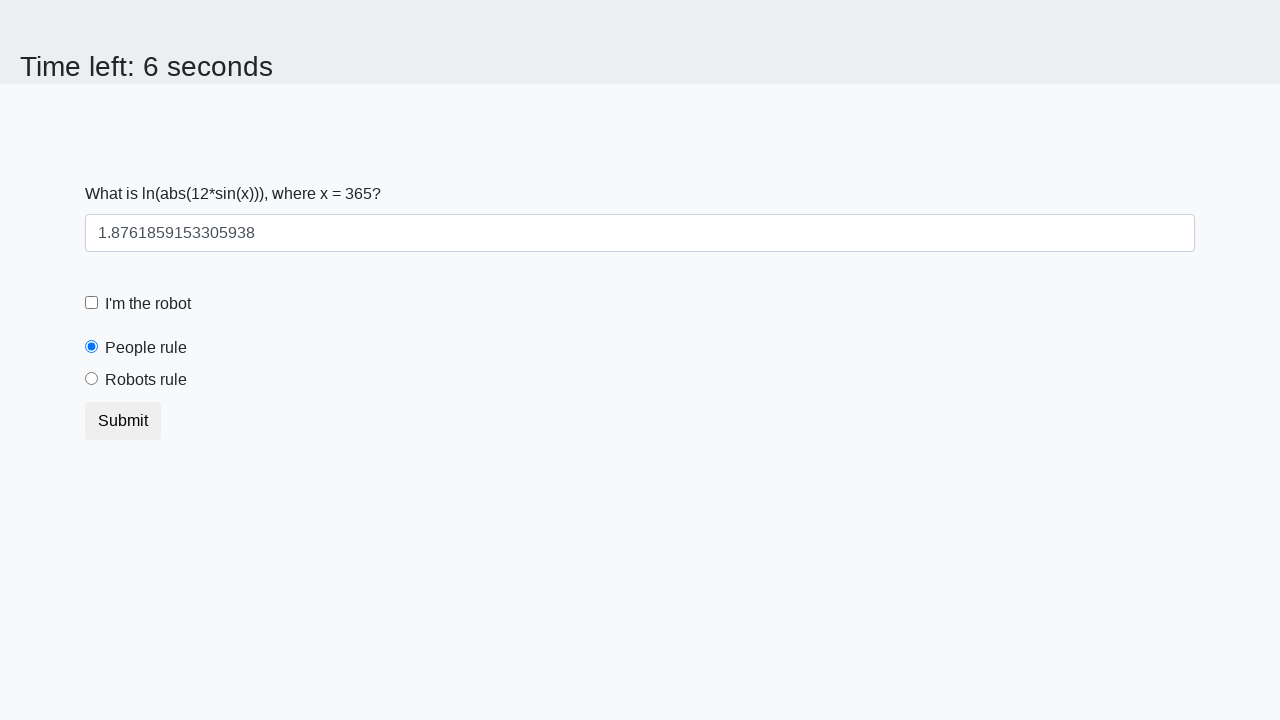

Checked the 'I'm the robot' checkbox at (92, 303) on #robotCheckbox
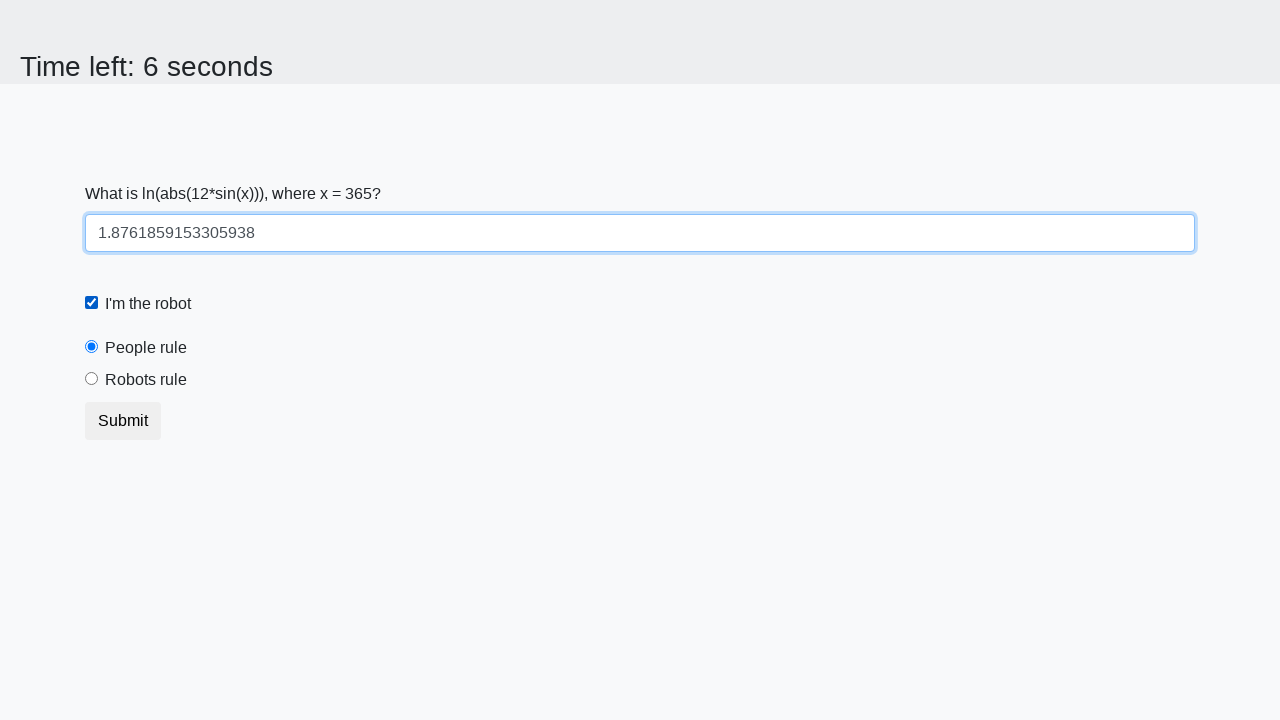

Selected 'Robots rule!' radio button at (92, 379) on #robotsRule
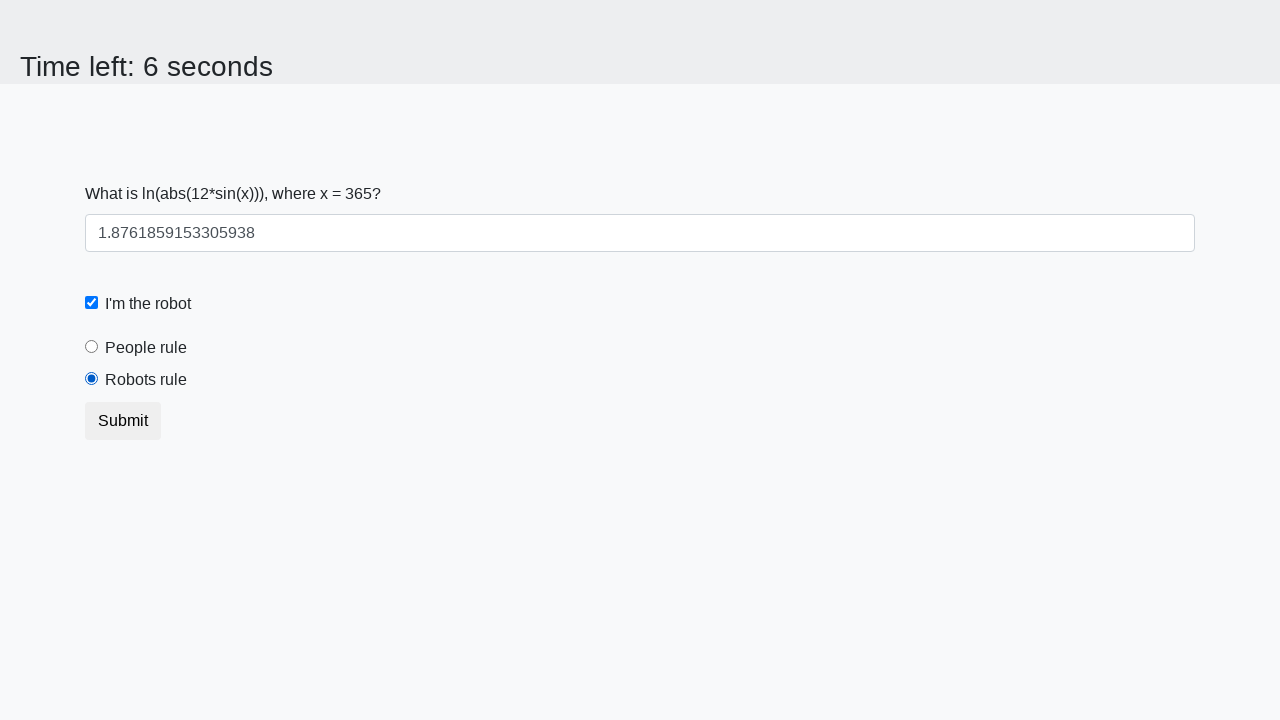

Clicked the submit button at (123, 421) on button[type='submit']
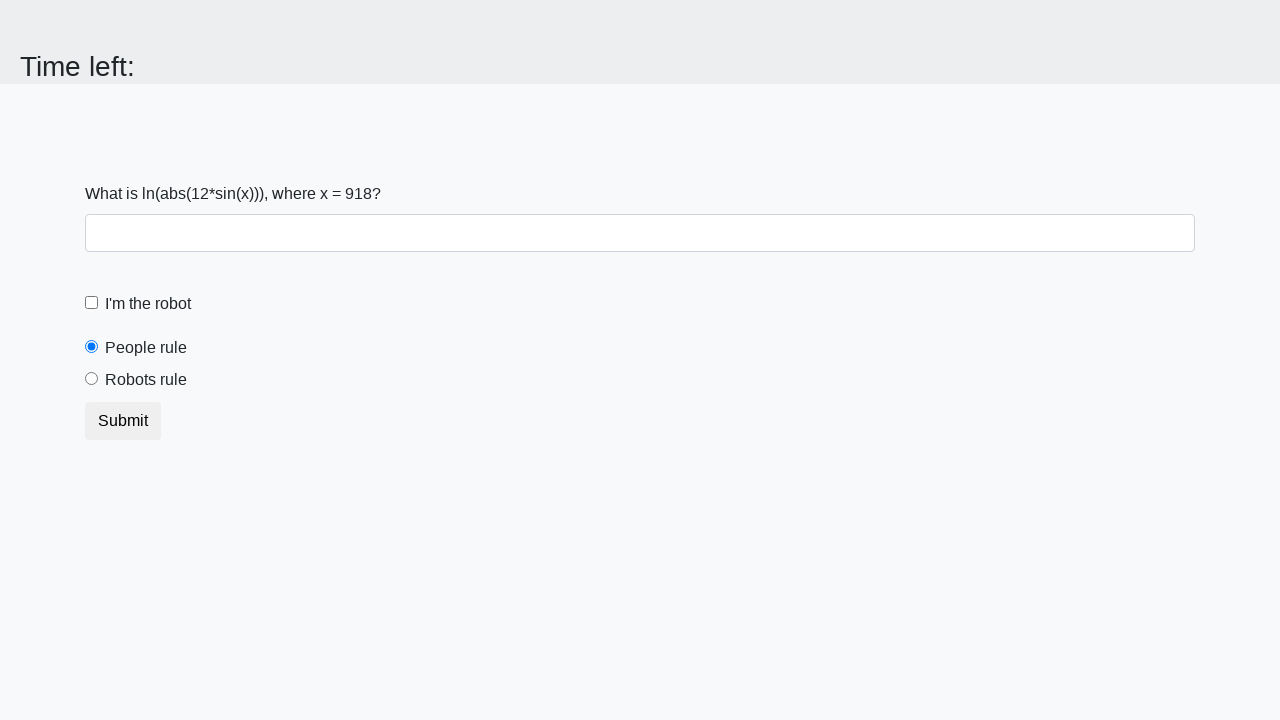

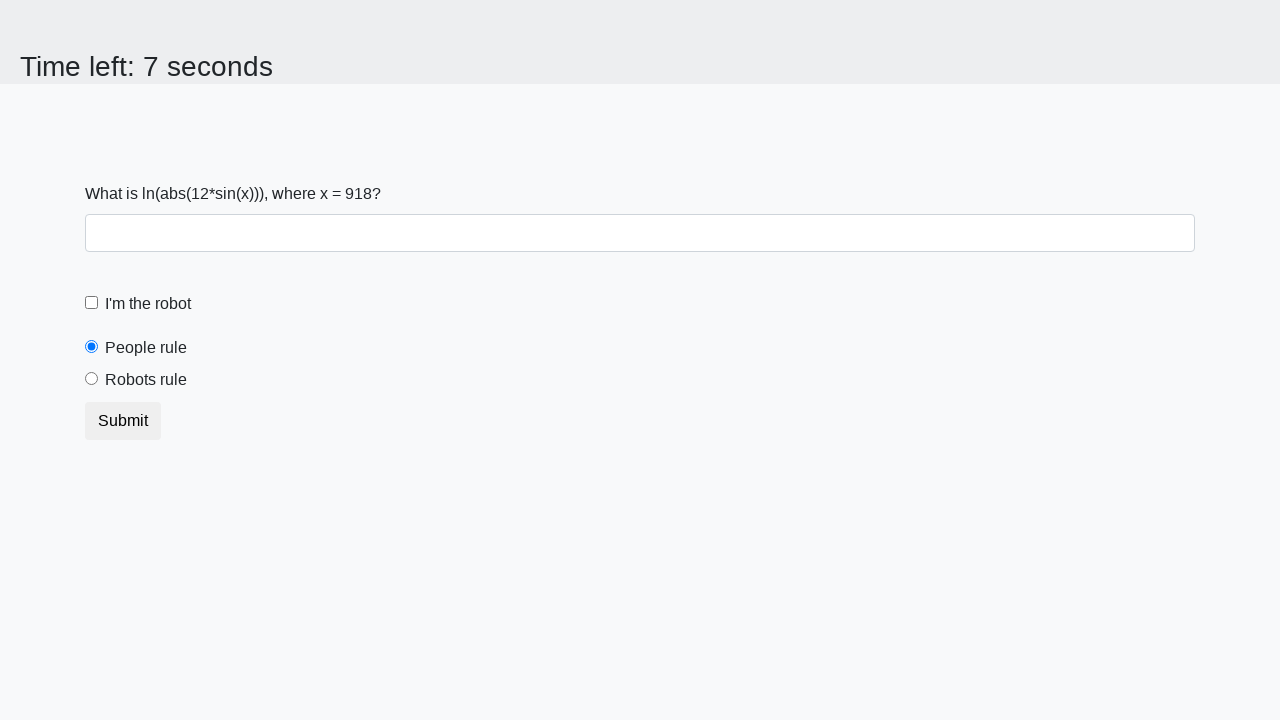